Tests e-commerce shopping cart functionality by adding specific vegetables to cart and applying a promo code

Starting URL: https://rahulshettyacademy.com/seleniumPractise/

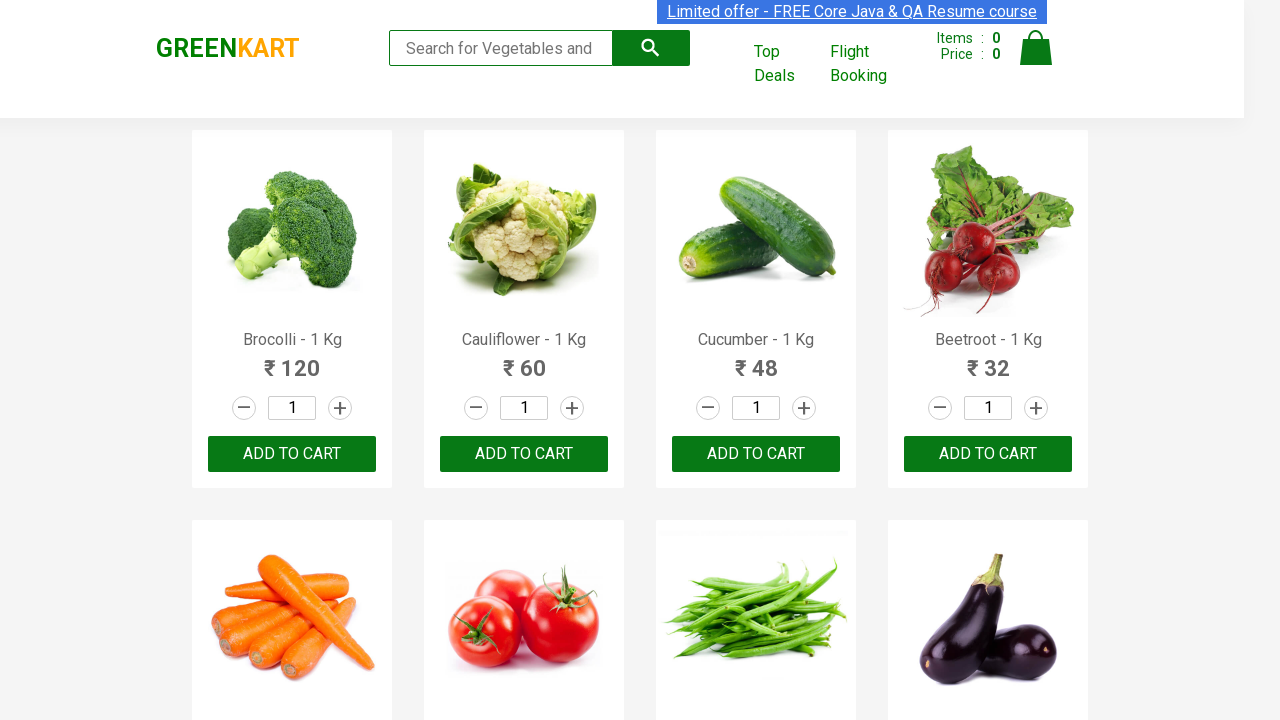

Retrieved all product name elements from the page
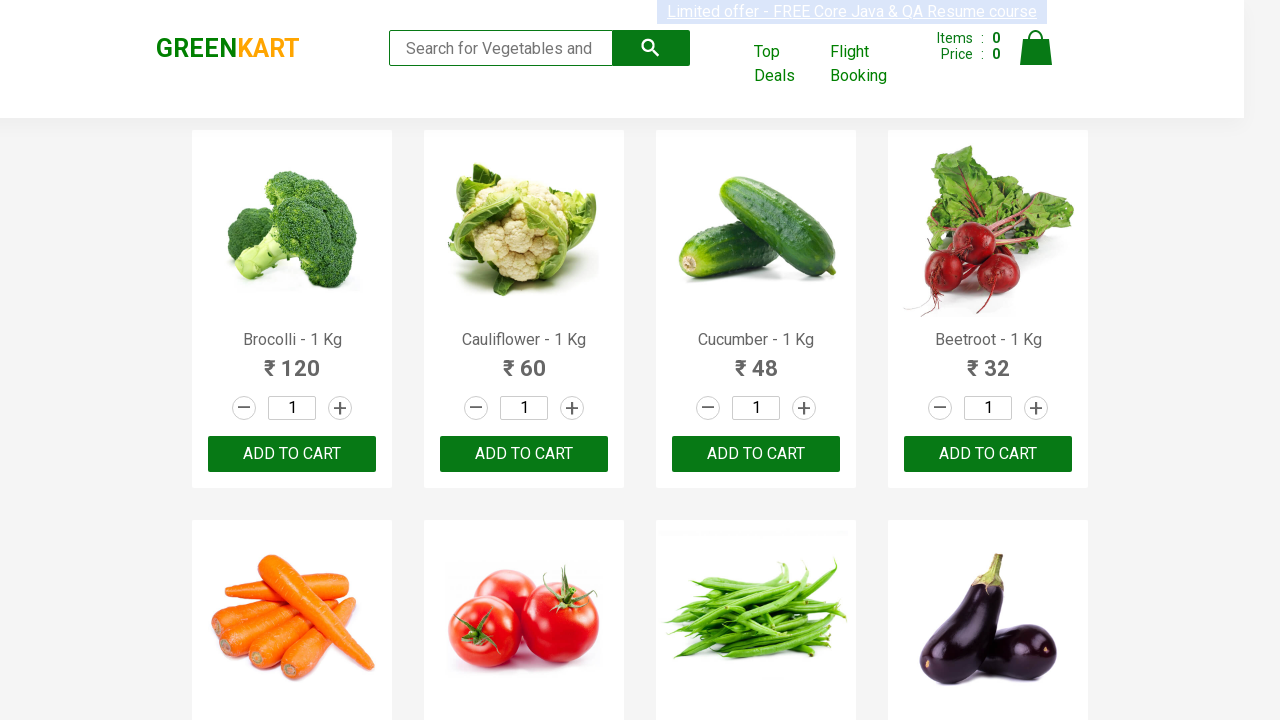

Retrieved text content from product at index 0
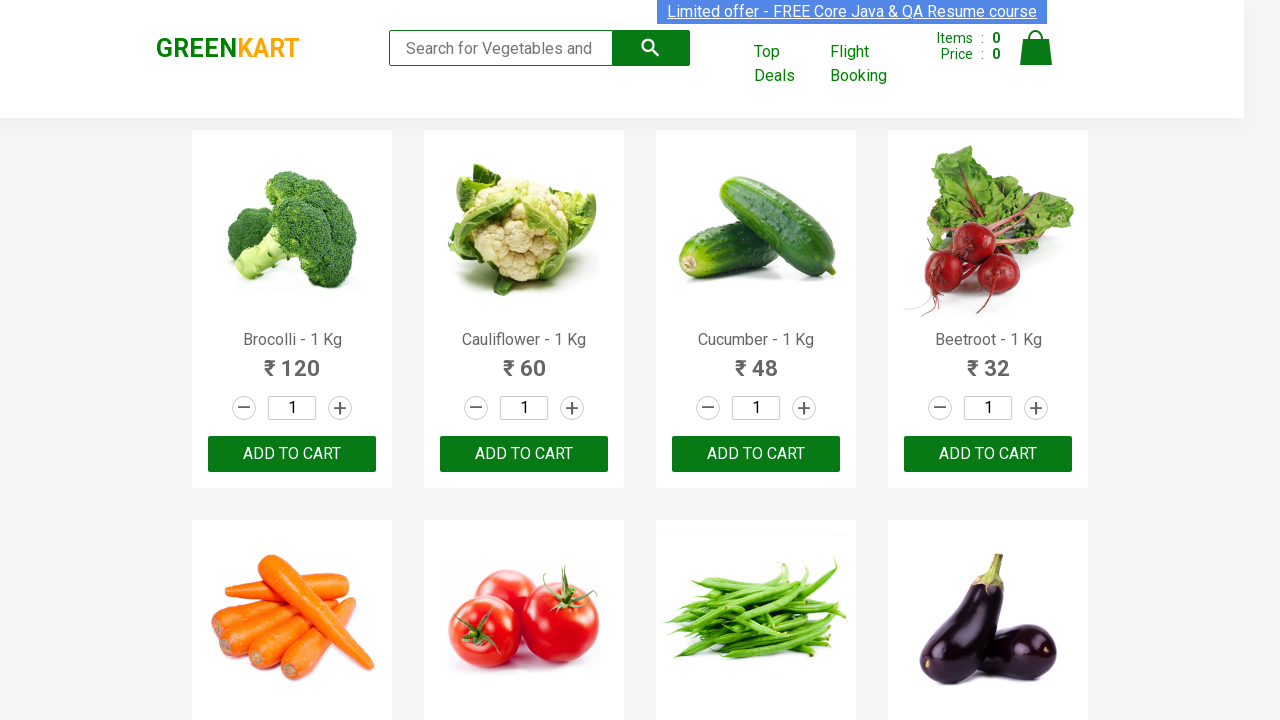

Added Brocolli to cart at (292, 454) on xpath=//div[@class='product-action']/button >> nth=0
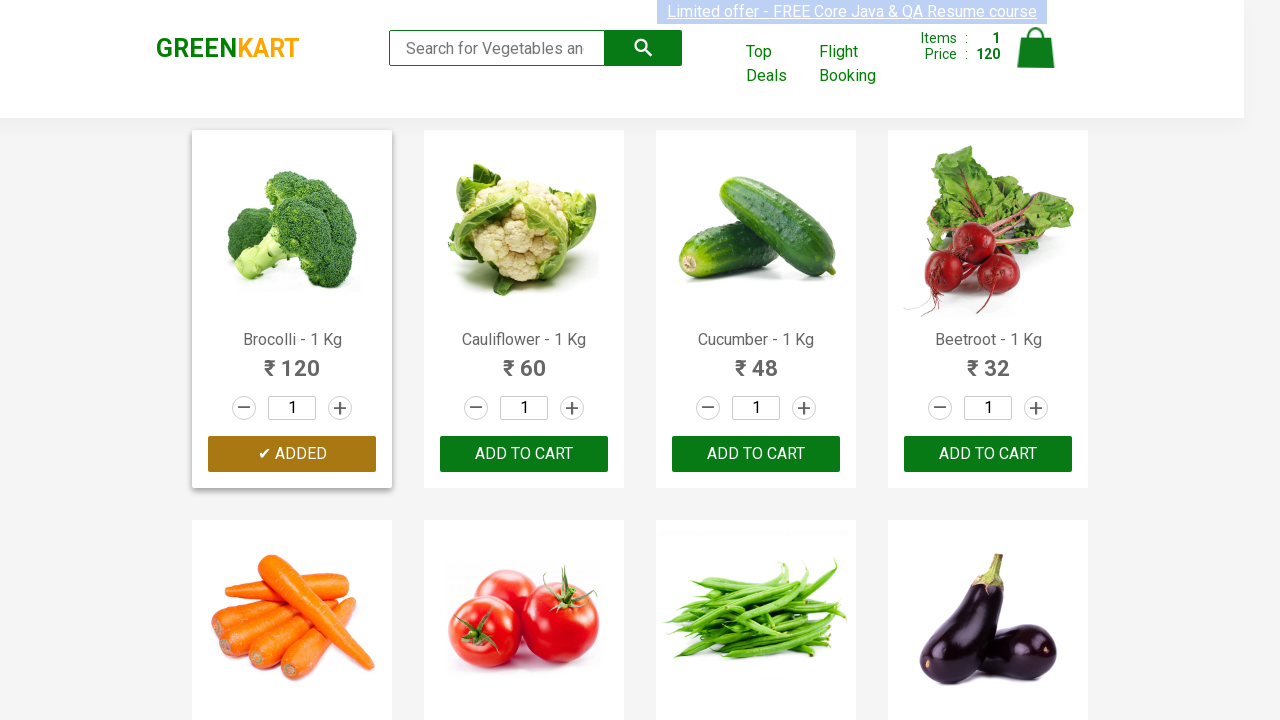

Retrieved text content from product at index 1
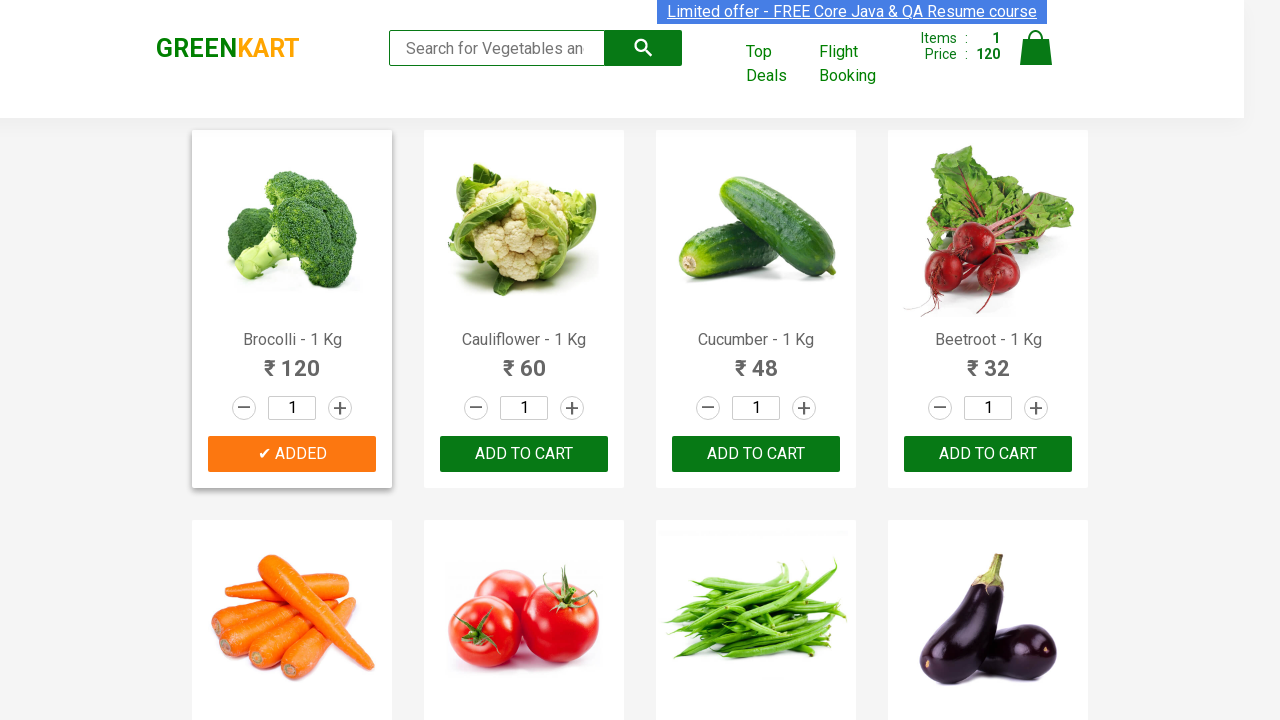

Added Cauliflower to cart at (524, 454) on xpath=//div[@class='product-action']/button >> nth=1
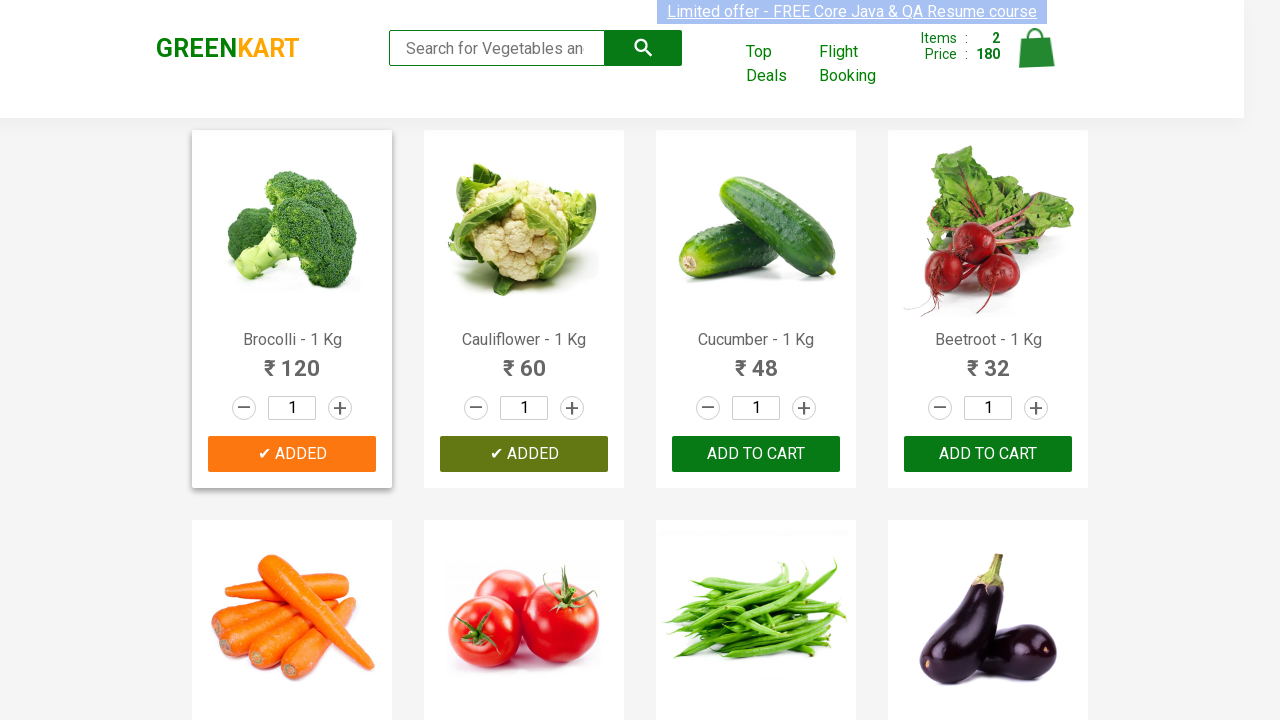

Retrieved text content from product at index 2
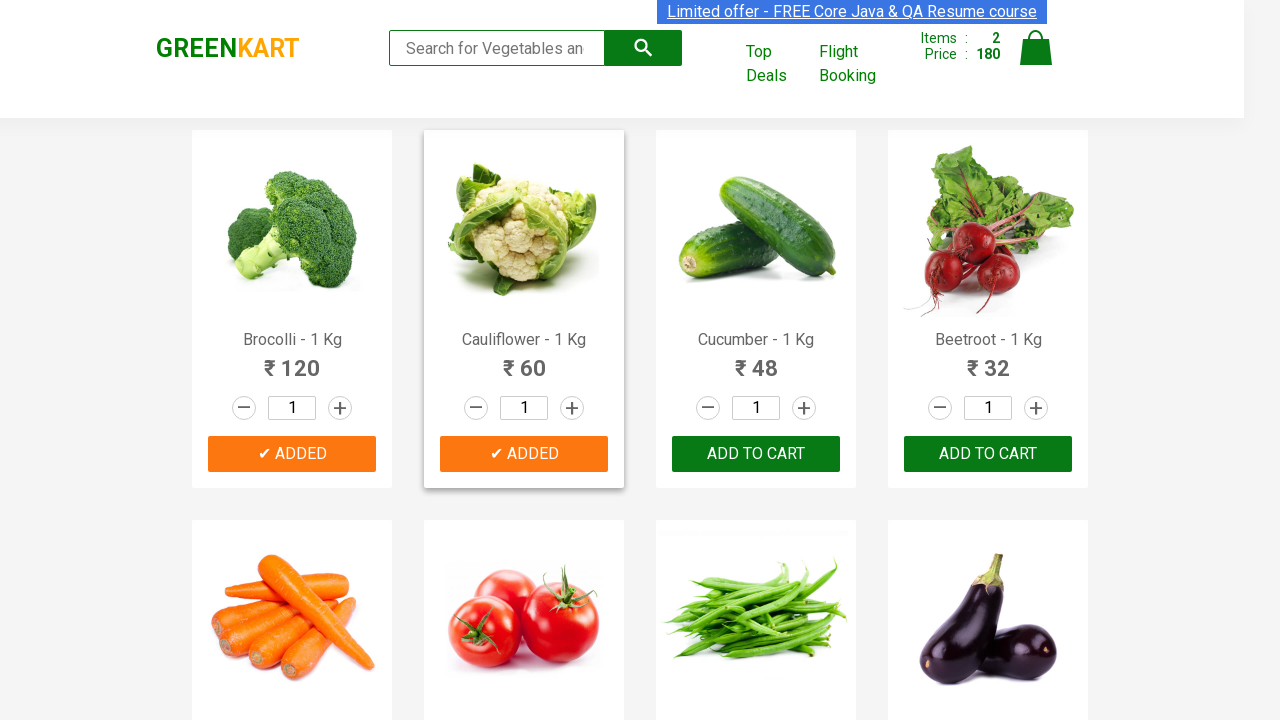

Retrieved text content from product at index 3
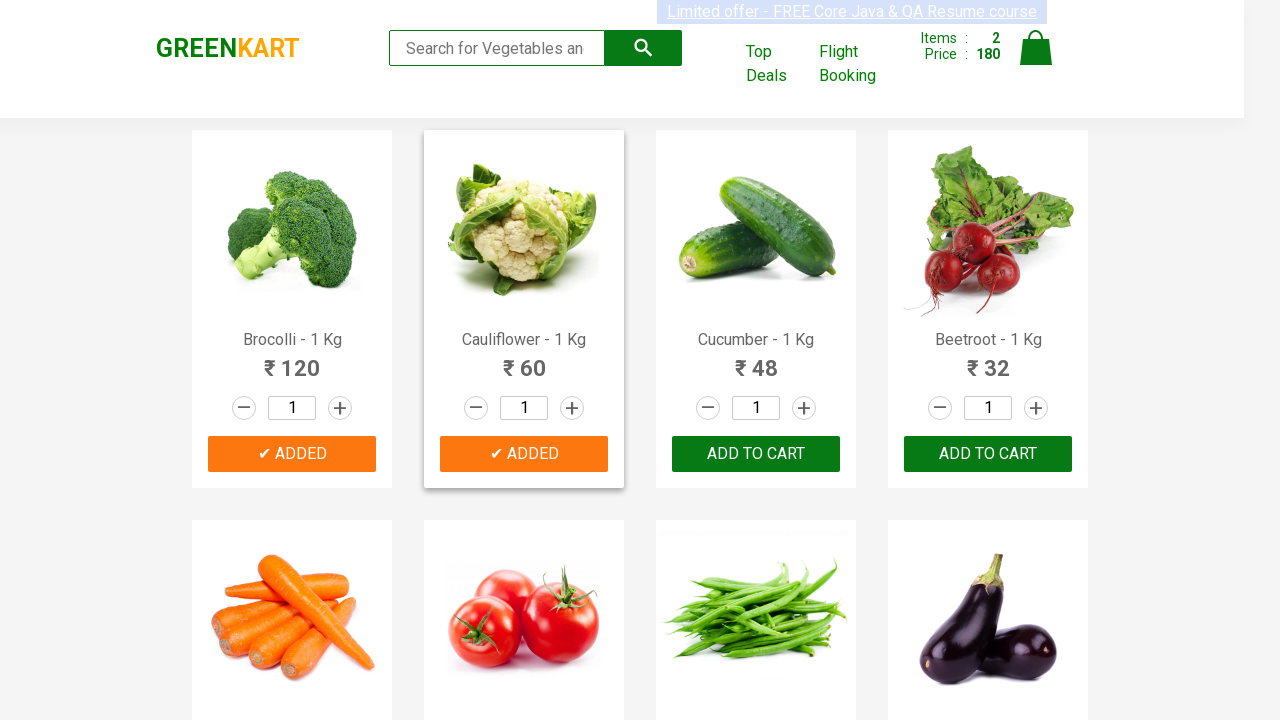

Added Beetroot to cart at (988, 454) on xpath=//div[@class='product-action']/button >> nth=3
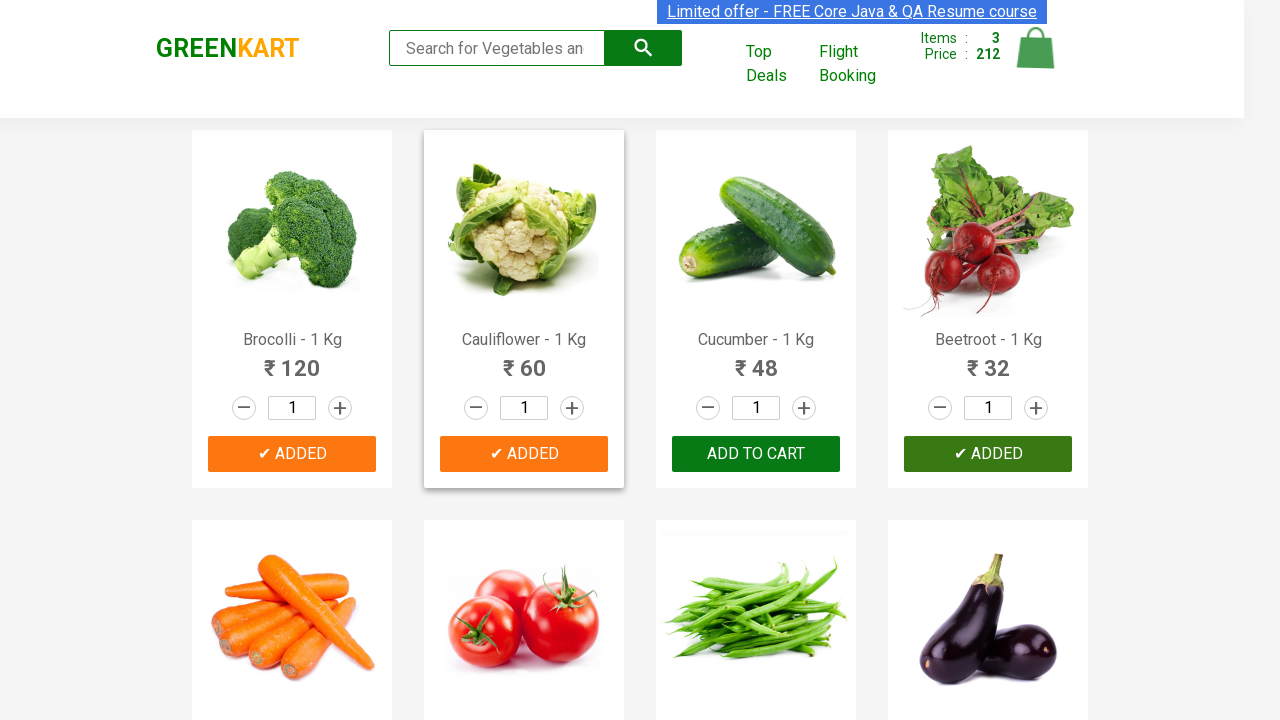

Clicked on cart icon to view shopping cart at (1036, 48) on img[alt='Cart']
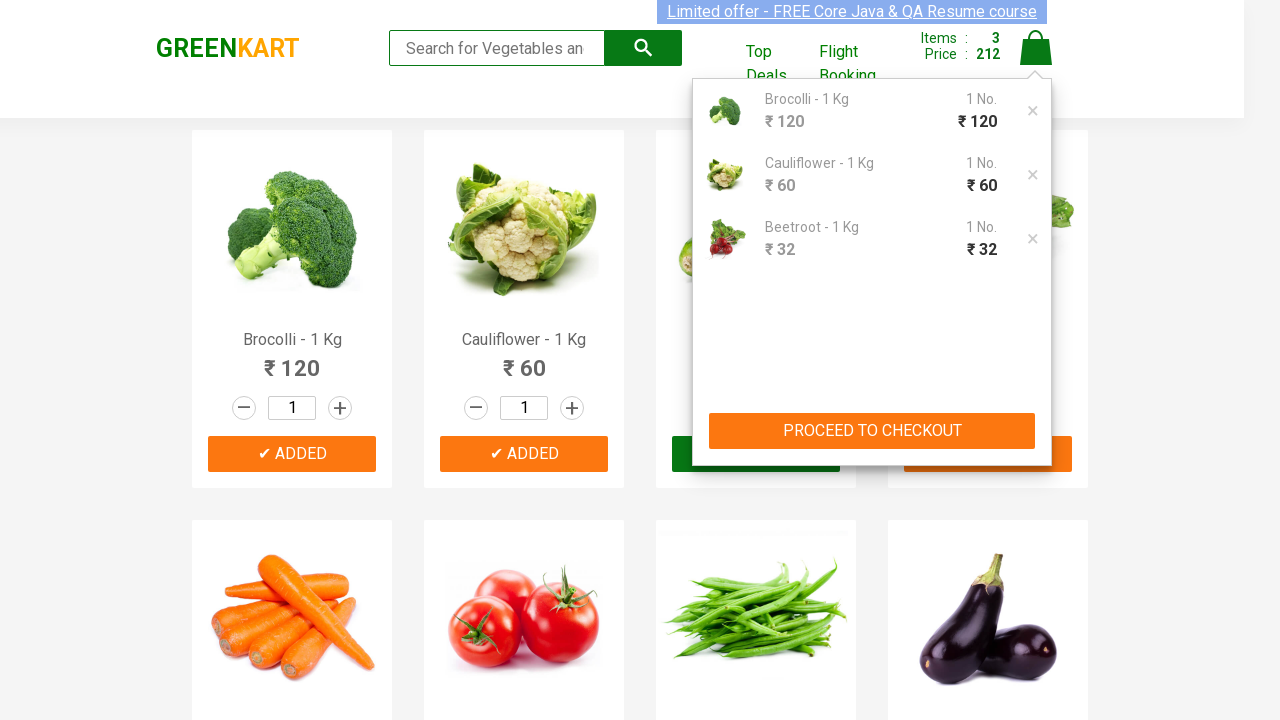

Clicked proceed to checkout button at (872, 431) on xpath=//div[@class='action-block']/button
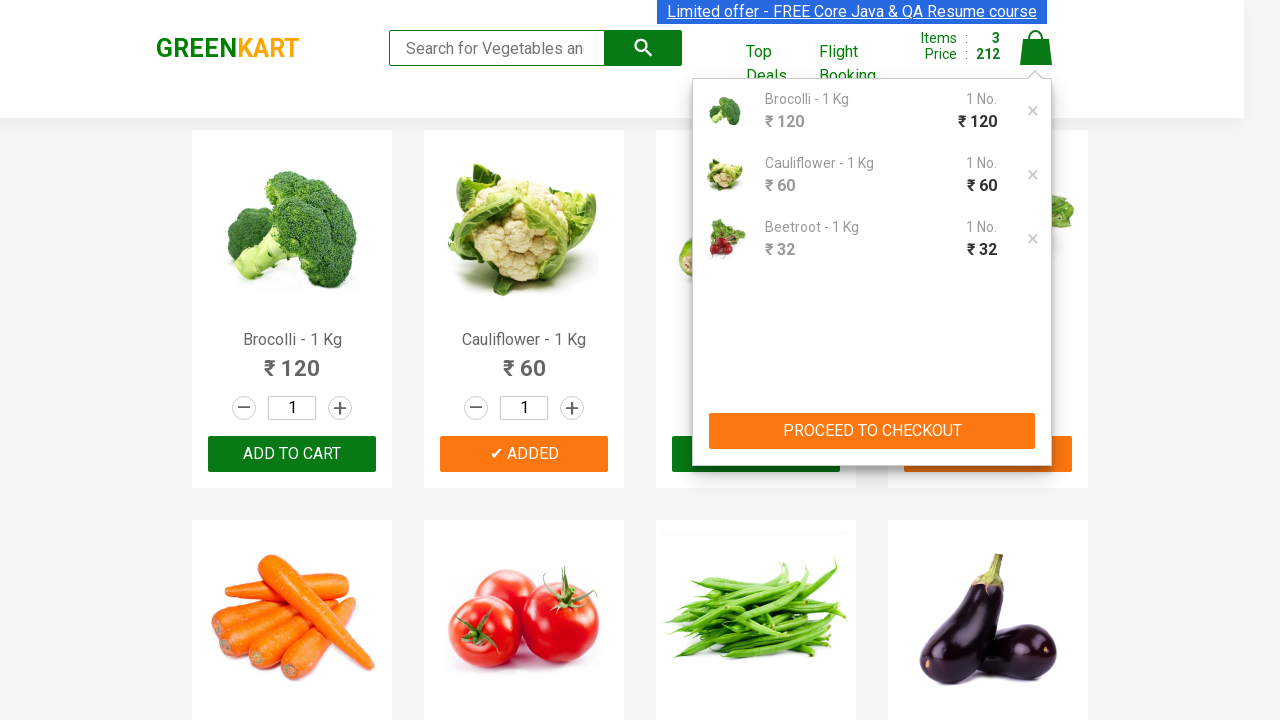

Promo code input field became visible
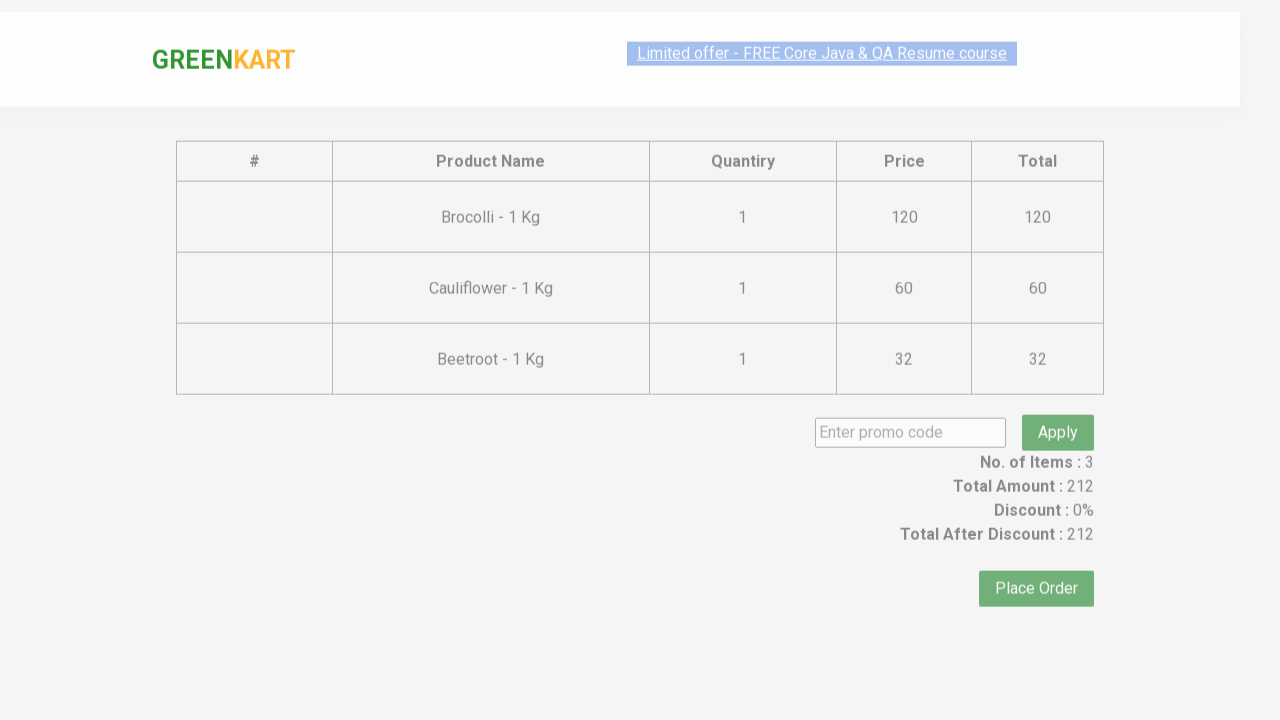

Entered promo code 'rahulshettyacademy' on input[class='promoCode']
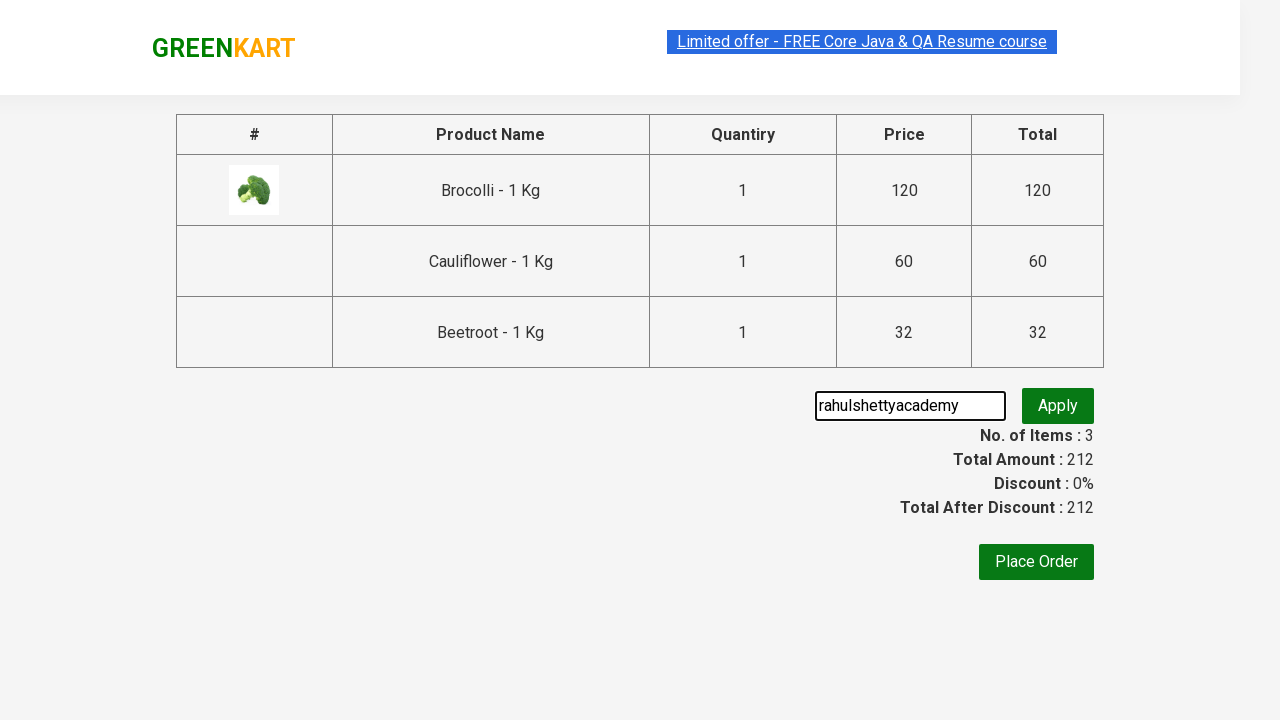

Clicked apply promo button at (1058, 406) on button.promoBtn
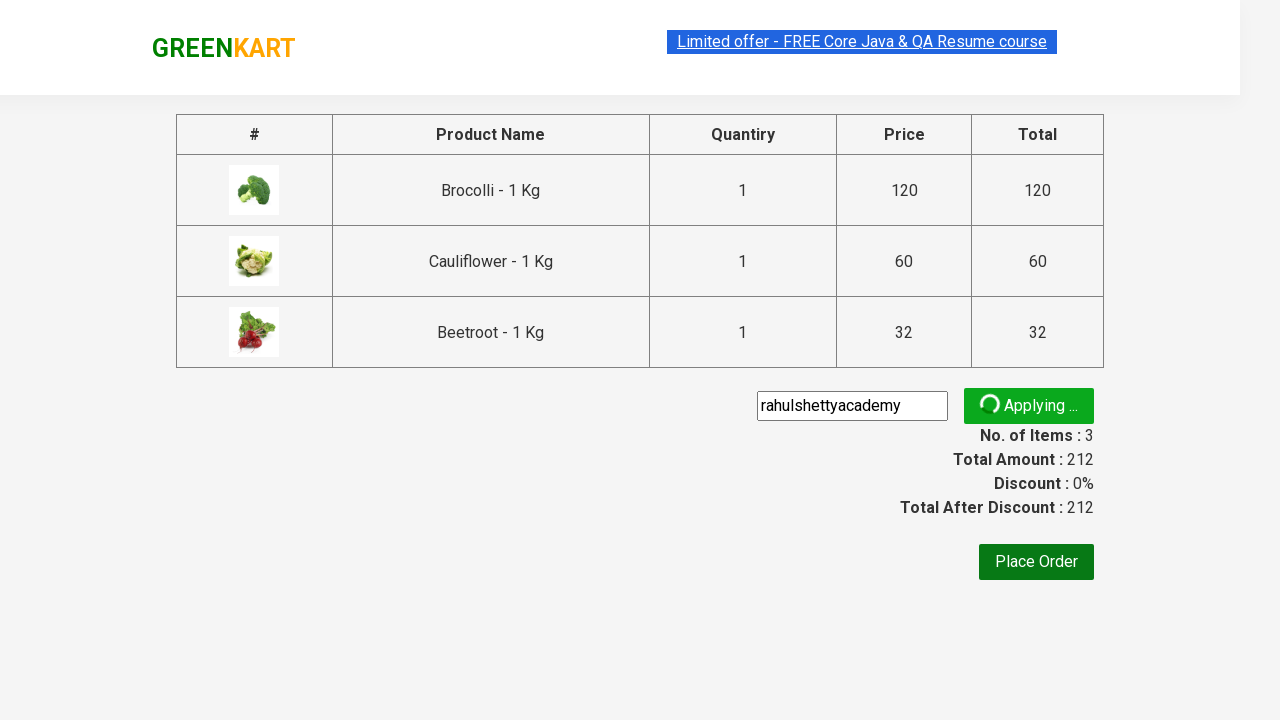

Promo info message appeared on the page
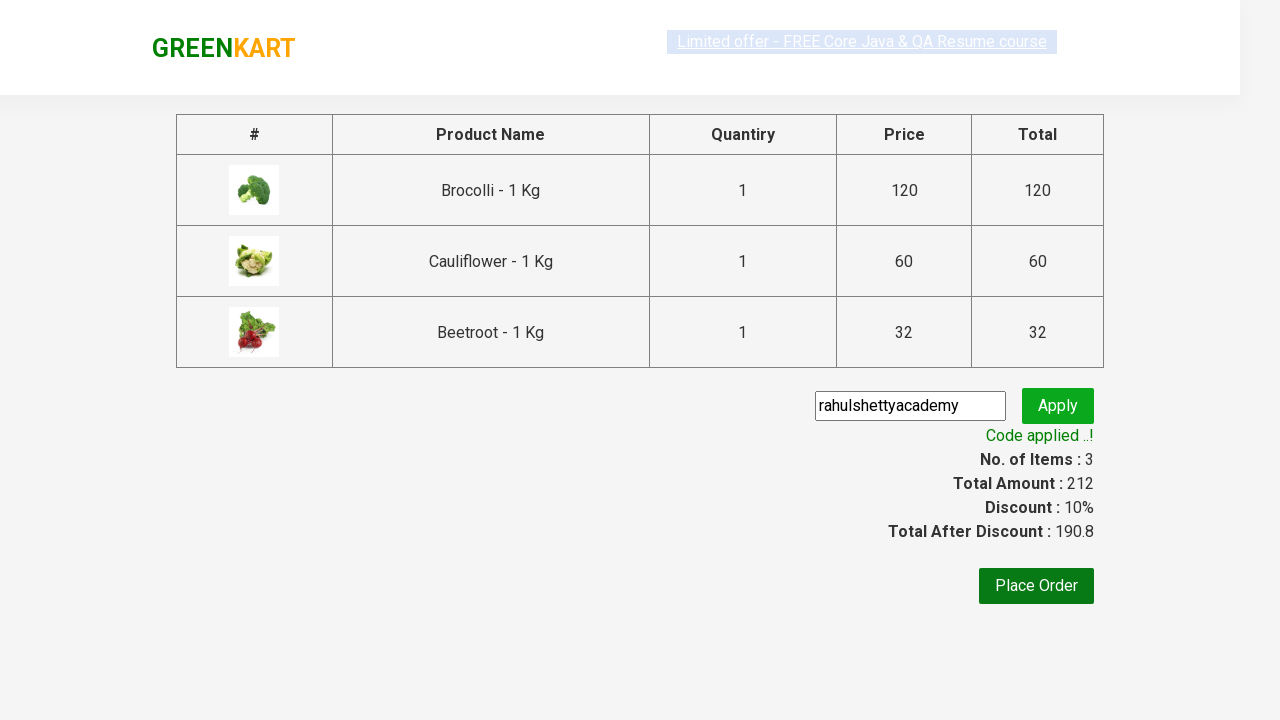

Retrieved promo message: Code applied ..!
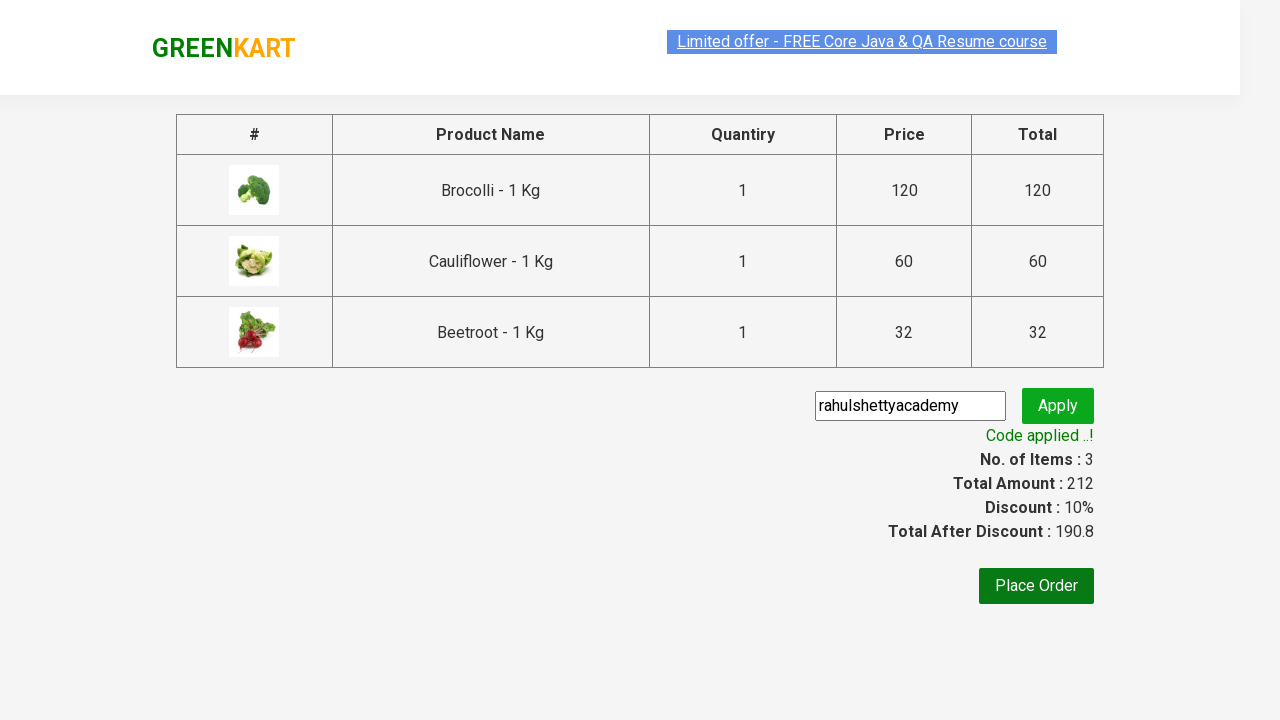

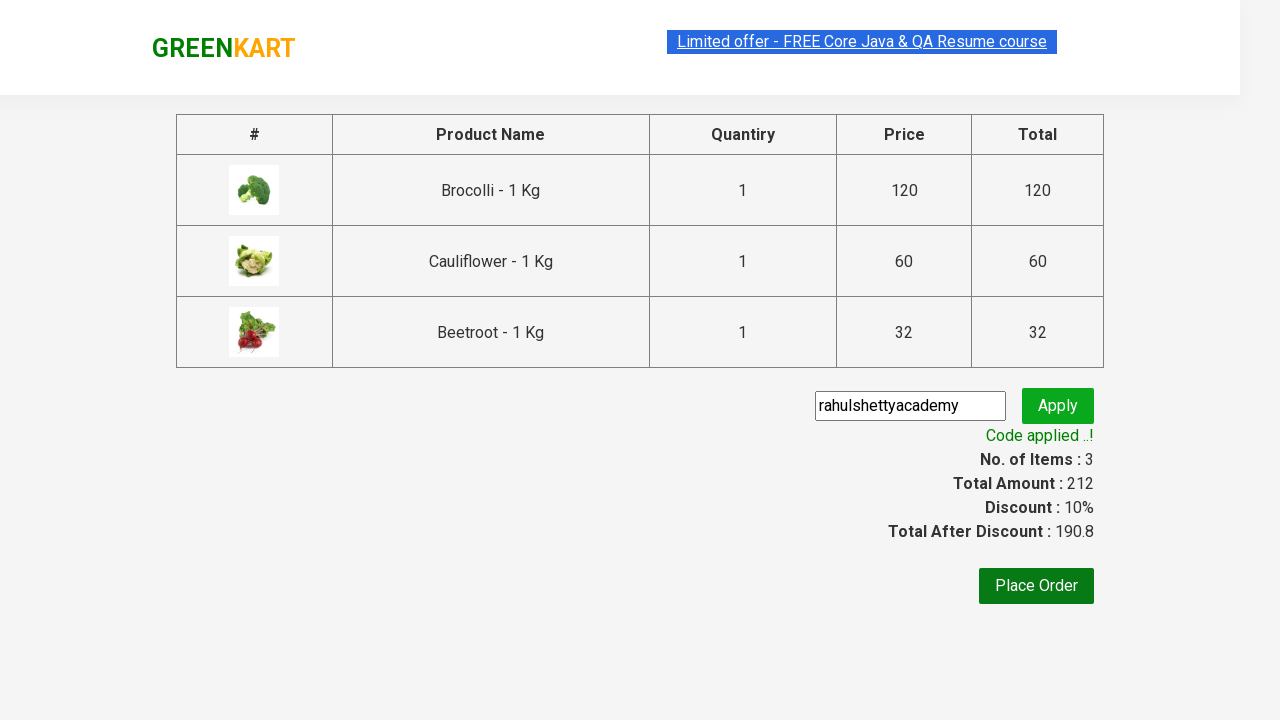